Tests Indian Railways train search functionality by entering departure and arrival stations, then verifies train results are displayed

Starting URL: https://erail.in/

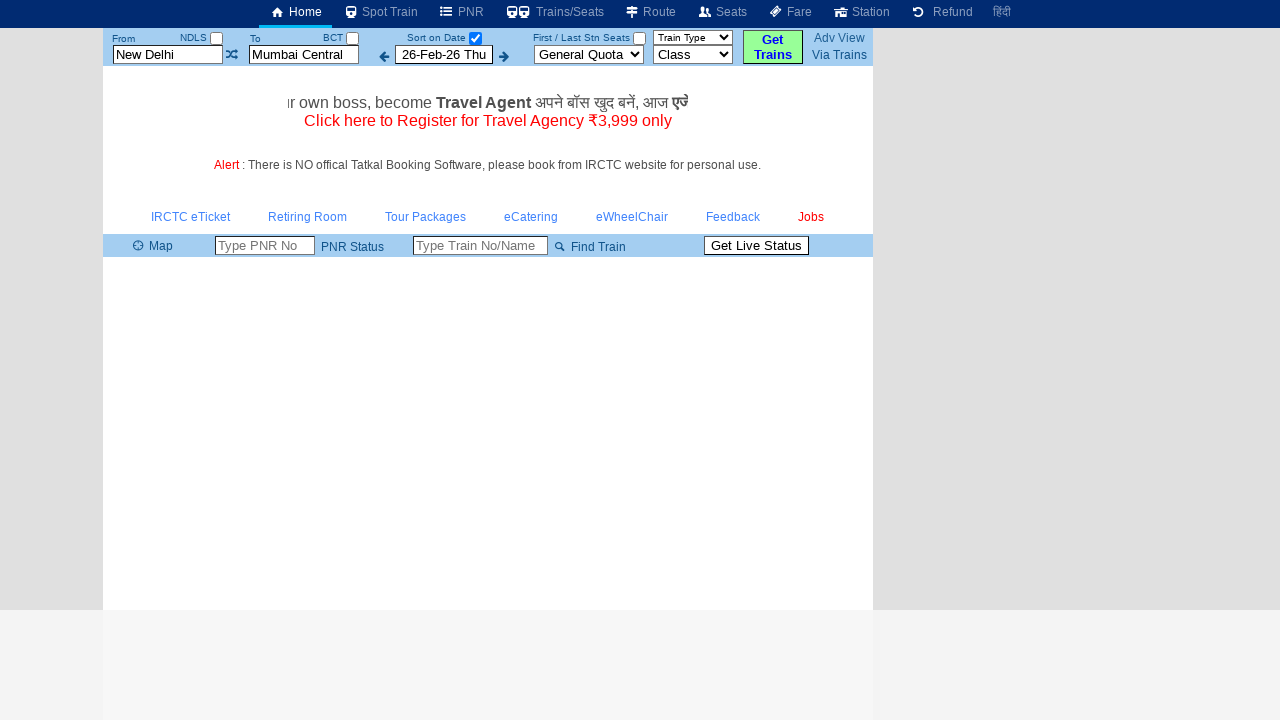

Cleared departure station field on #txtStationFrom
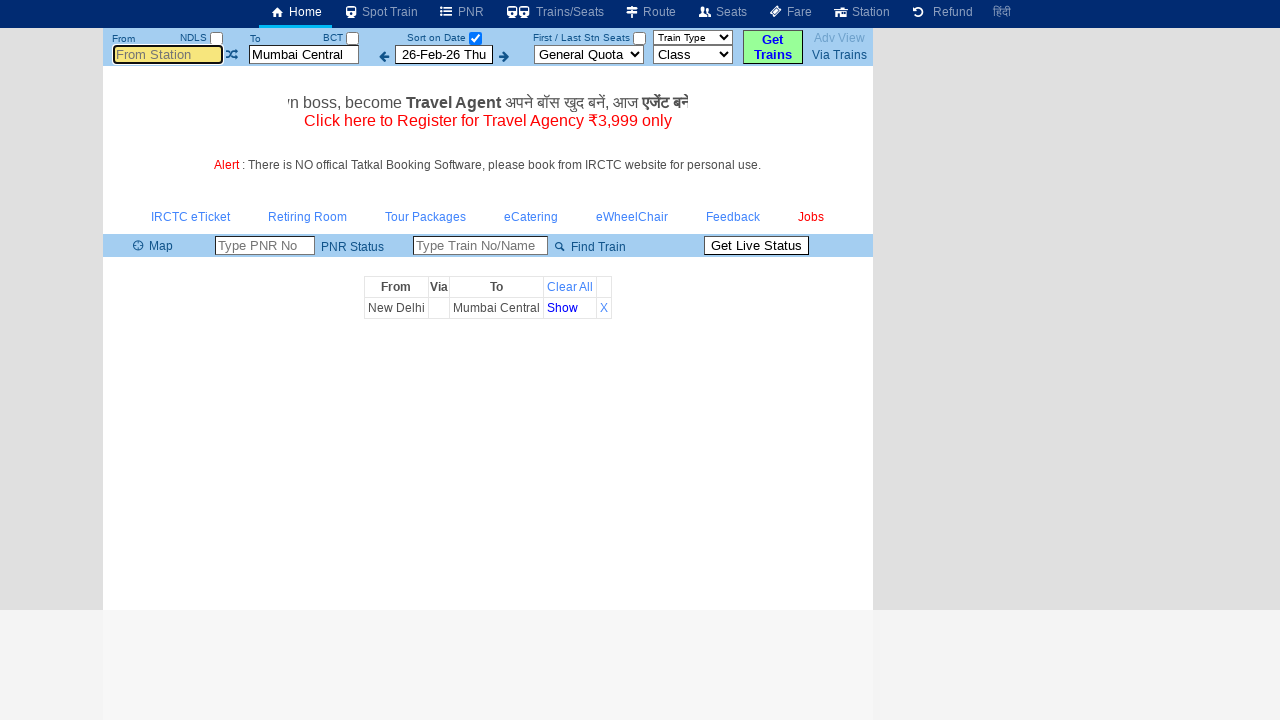

Waited 3 seconds for UI to stabilize
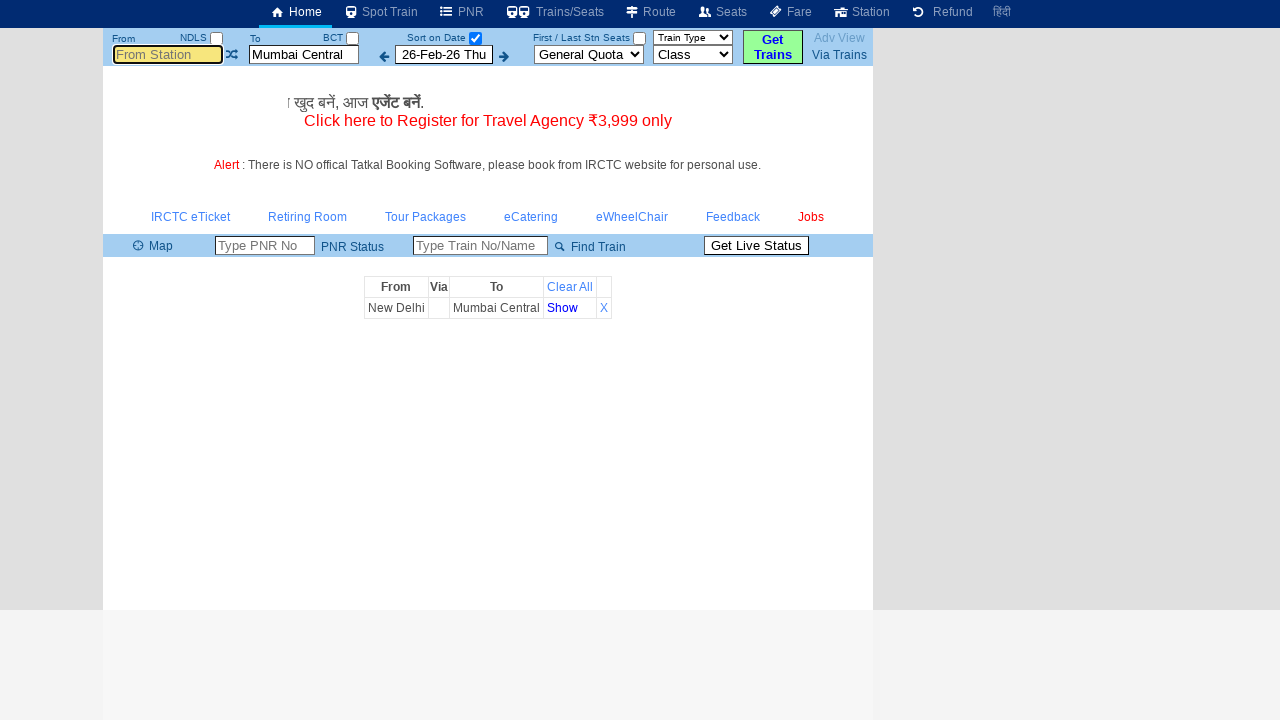

Filled departure station field with 'MAS' on #txtStationFrom
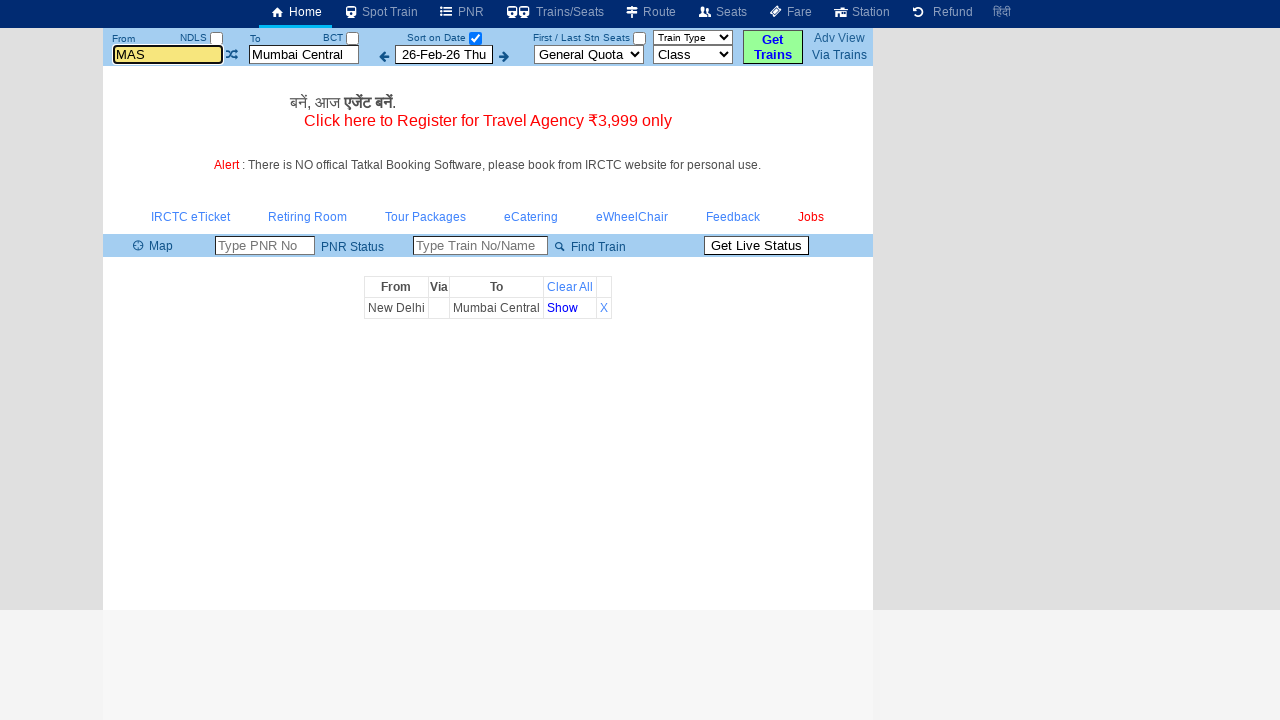

Pressed Enter to confirm departure station on #txtStationFrom
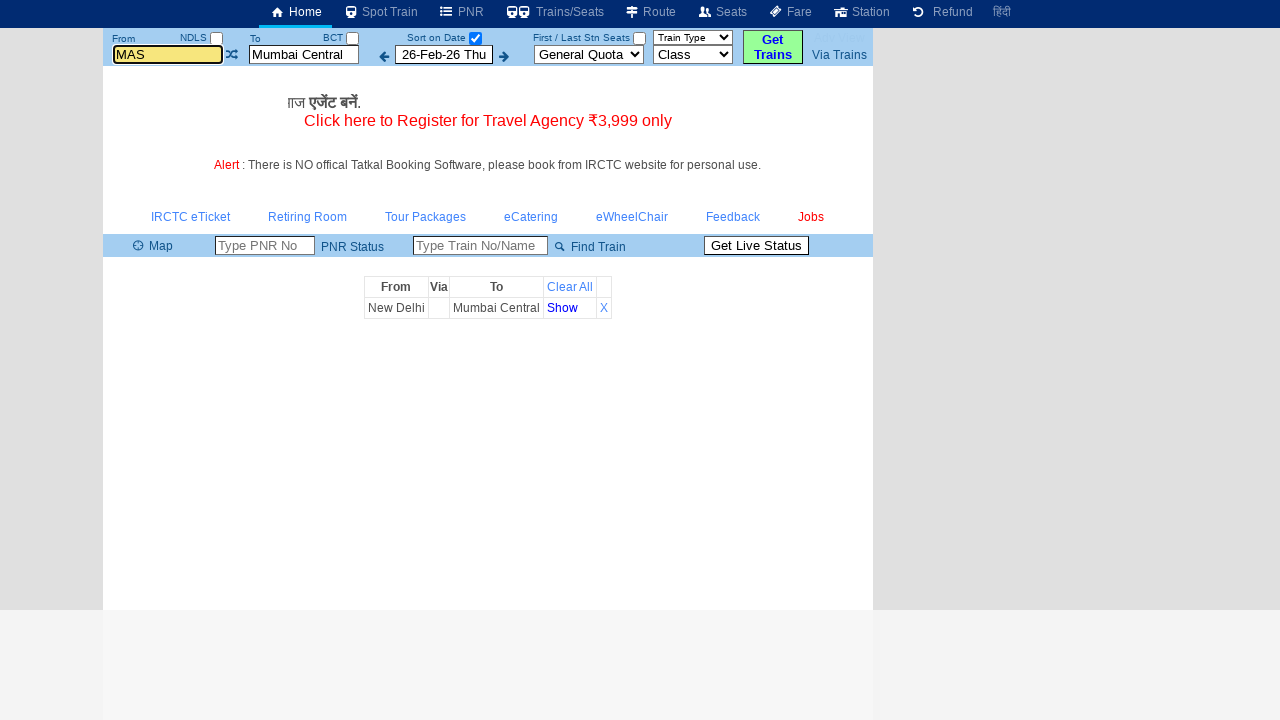

Cleared arrival station field on #txtStationTo
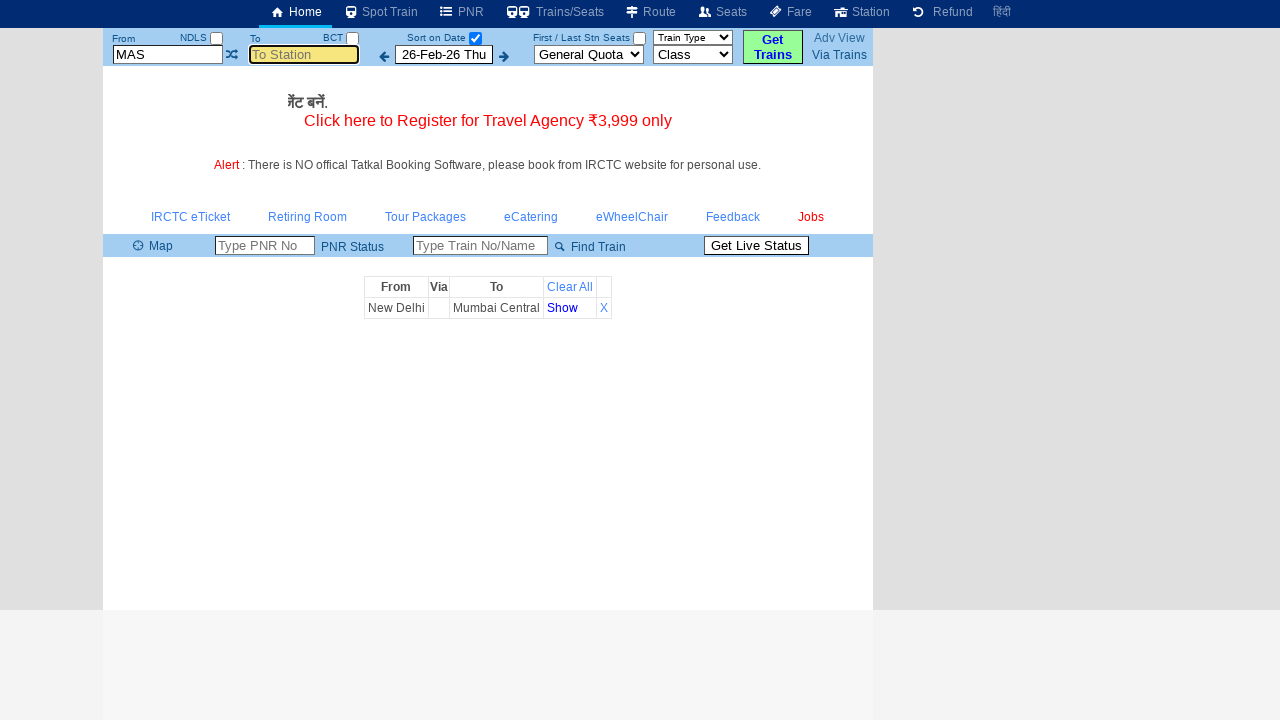

Waited 3 seconds for UI to stabilize
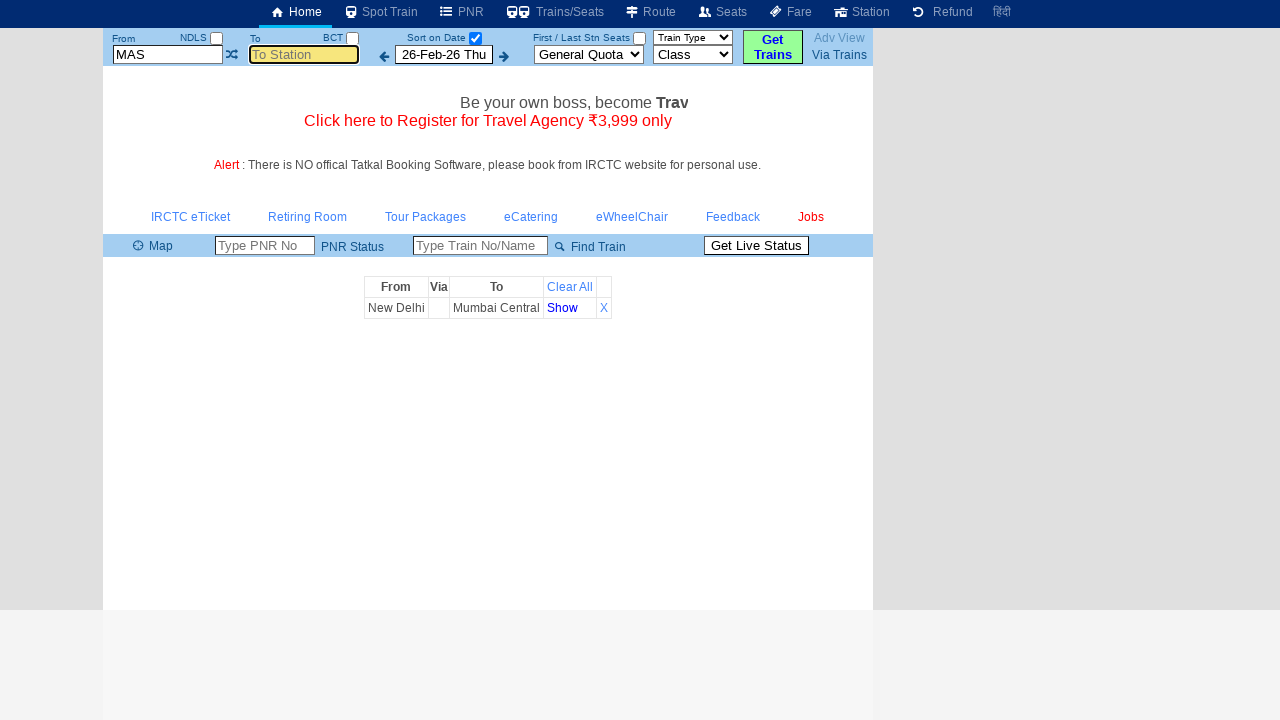

Filled arrival station field with 'CBE' on #txtStationTo
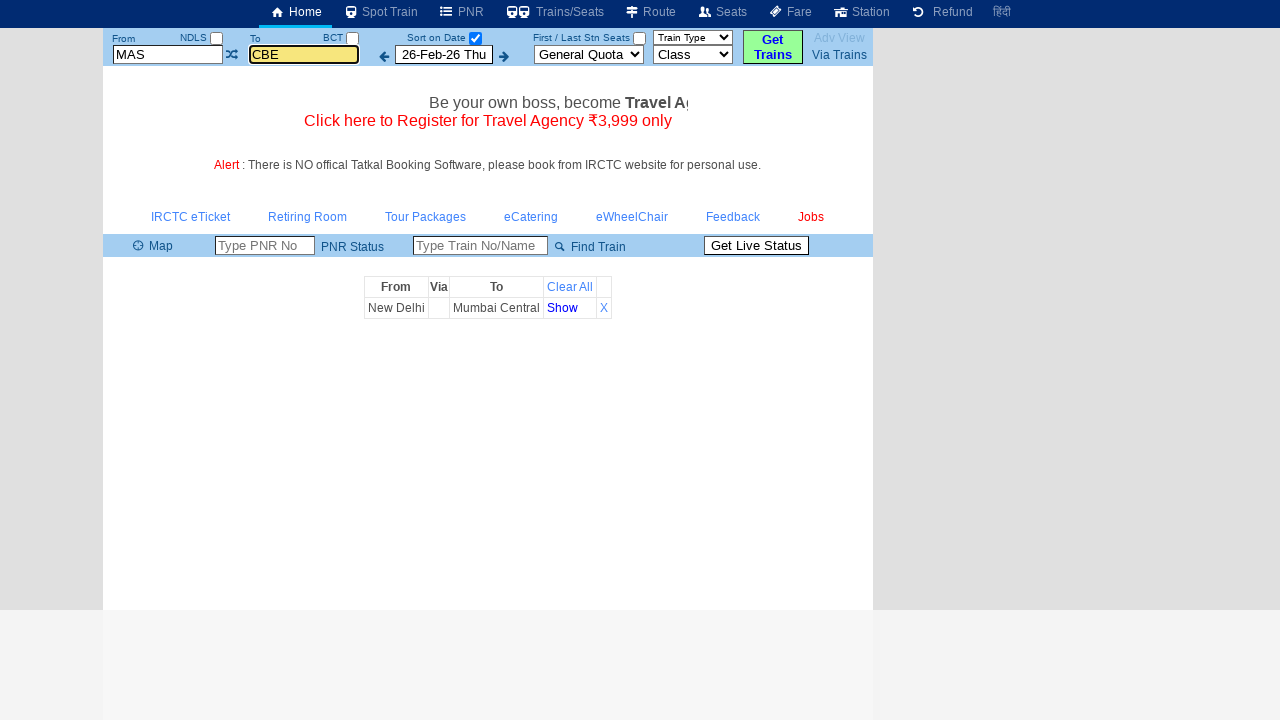

Pressed Enter to confirm arrival station on #txtStationTo
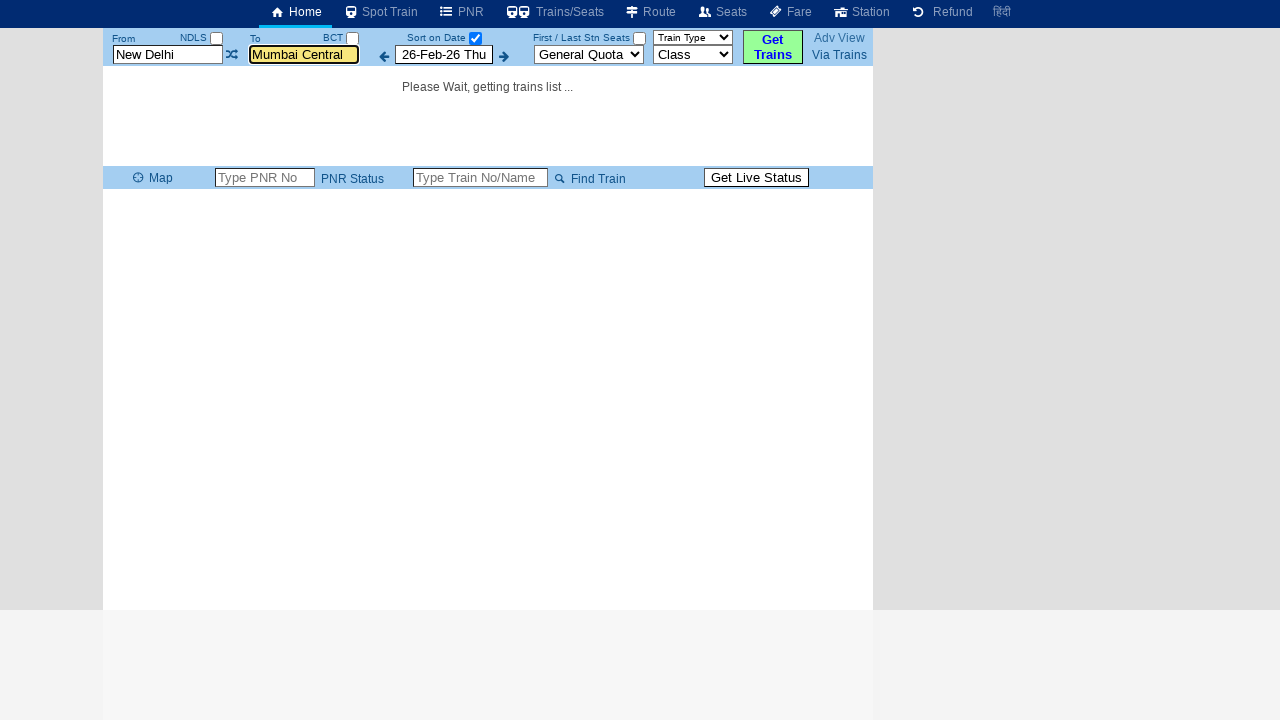

Train results loaded successfully
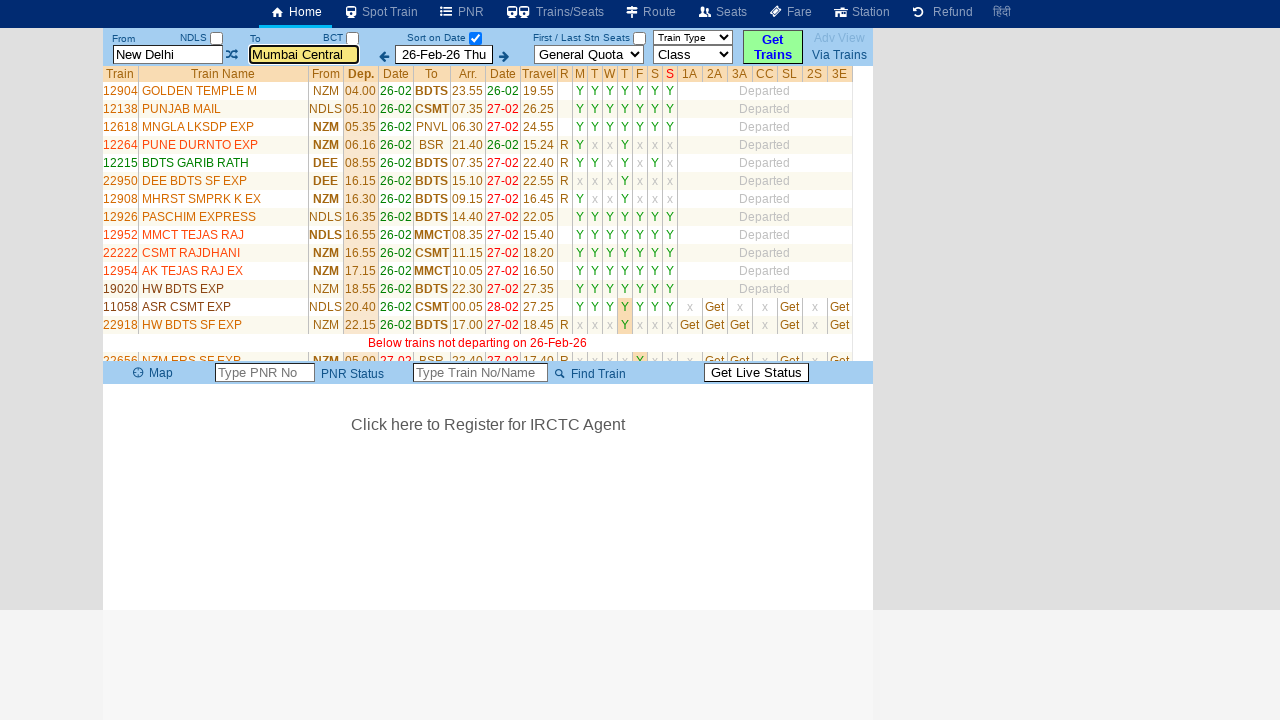

Retrieved all train elements from results table
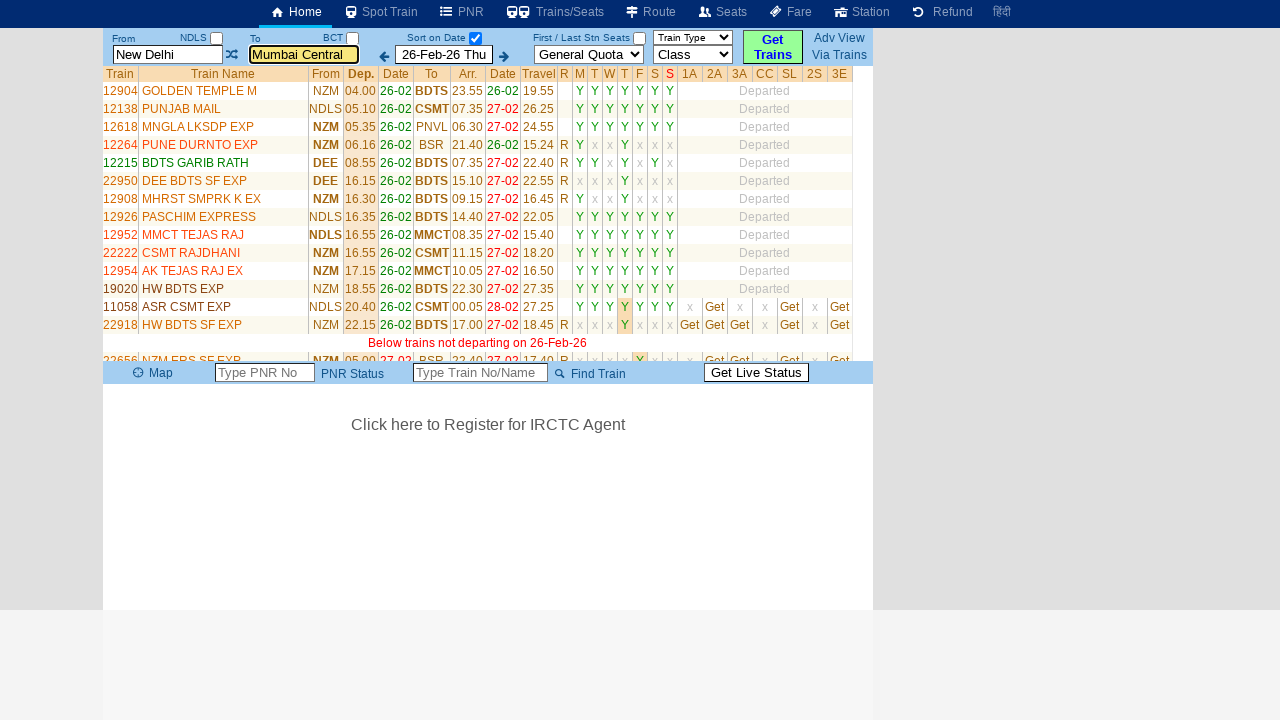

Extracted 34 train names from results
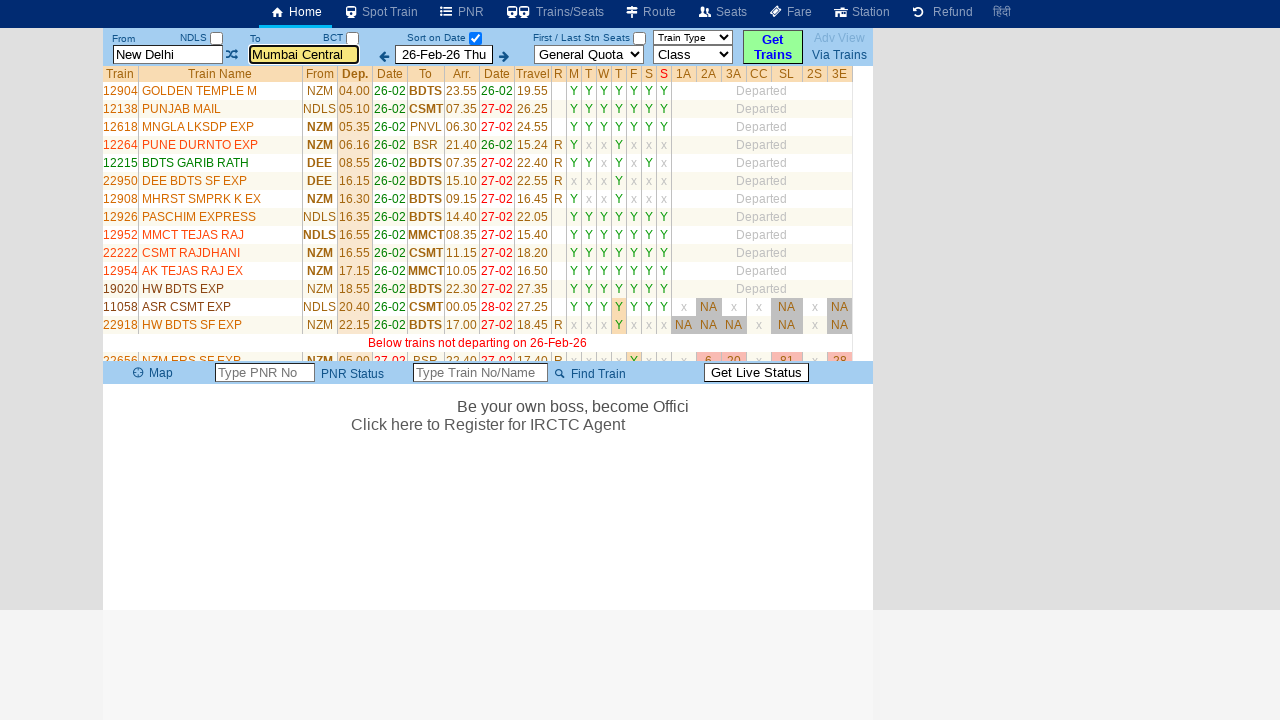

Verified no duplicate train names in results
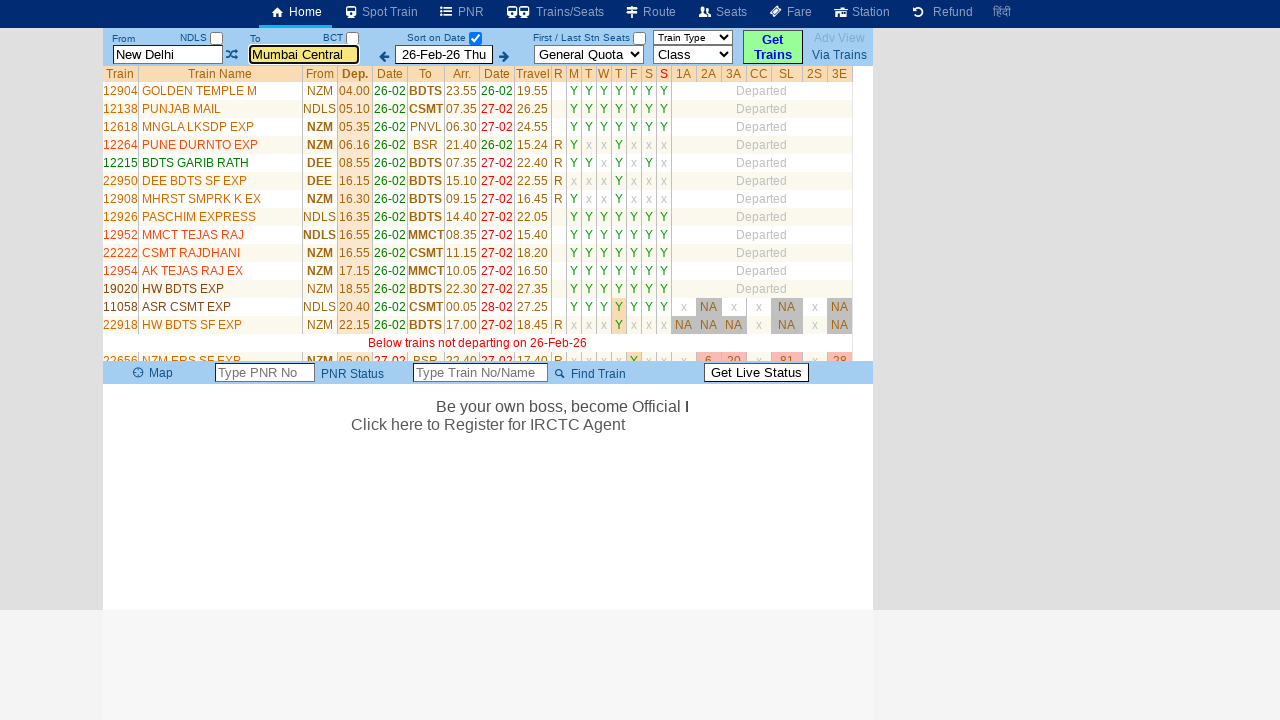

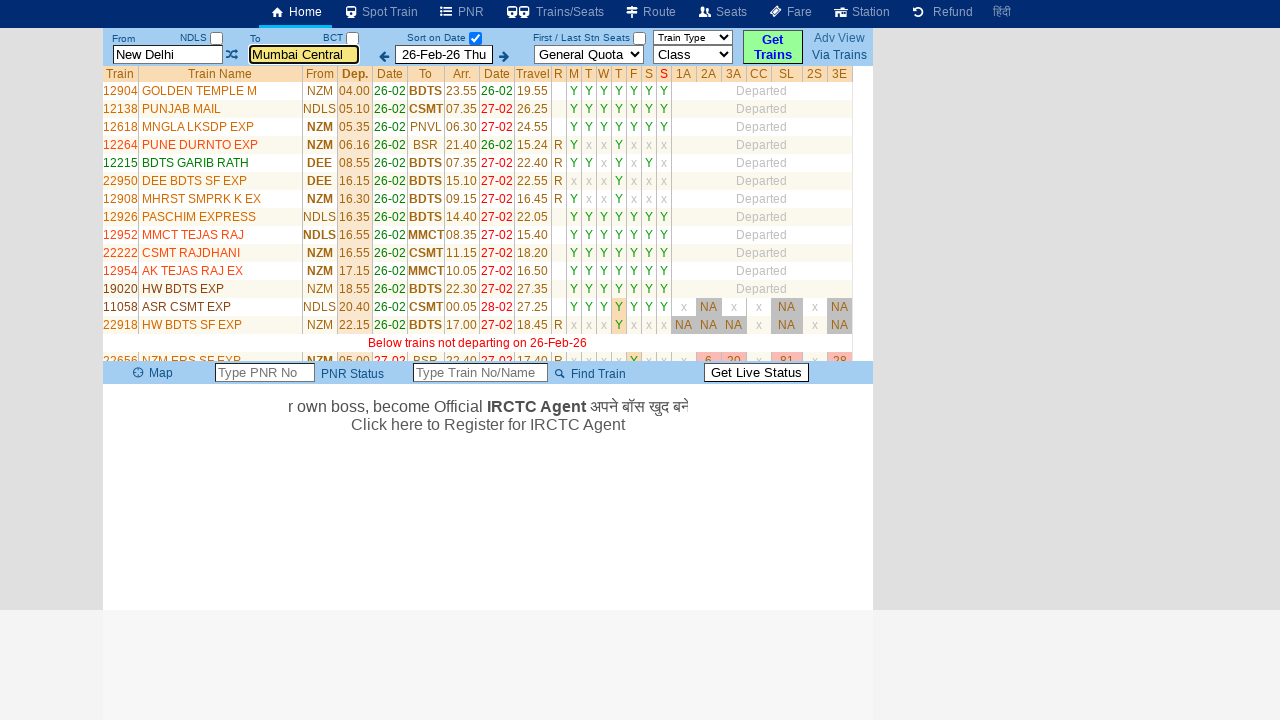